Performs drag and drop interaction on the Selenium demo page

Starting URL: https://www.selenium.dev/selenium/web/mouse_interaction.html

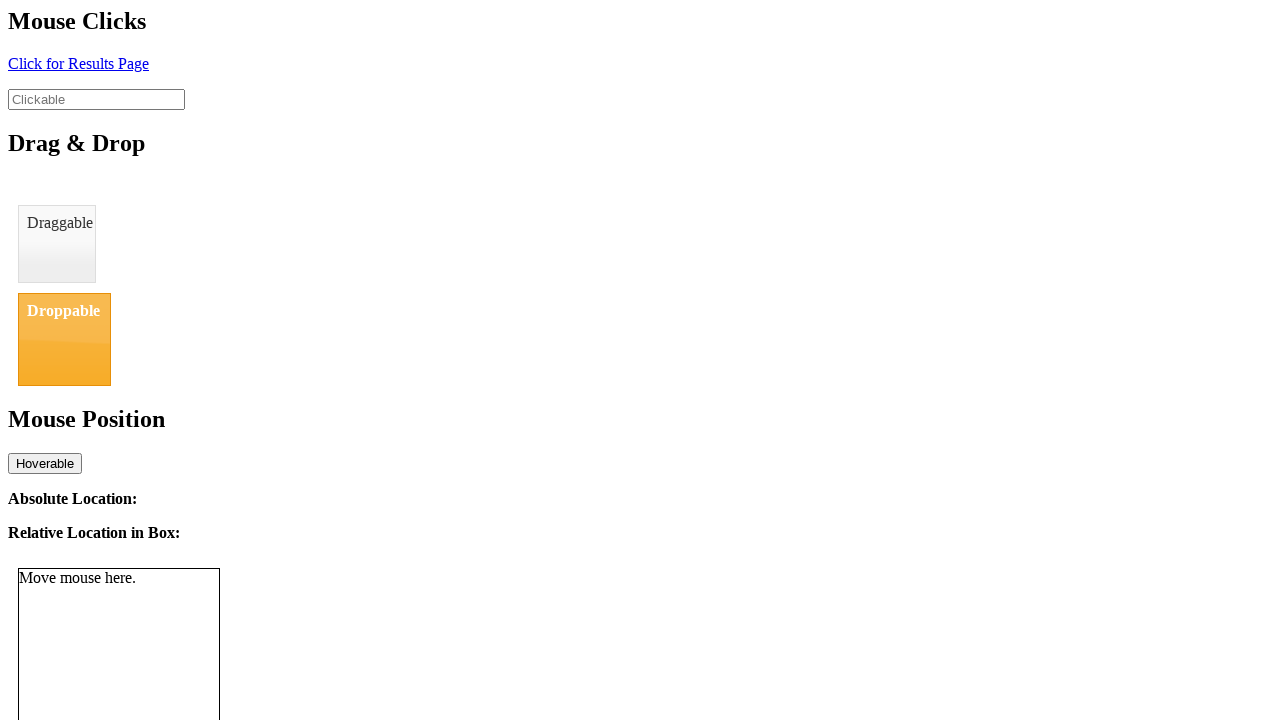

Waited for page to load
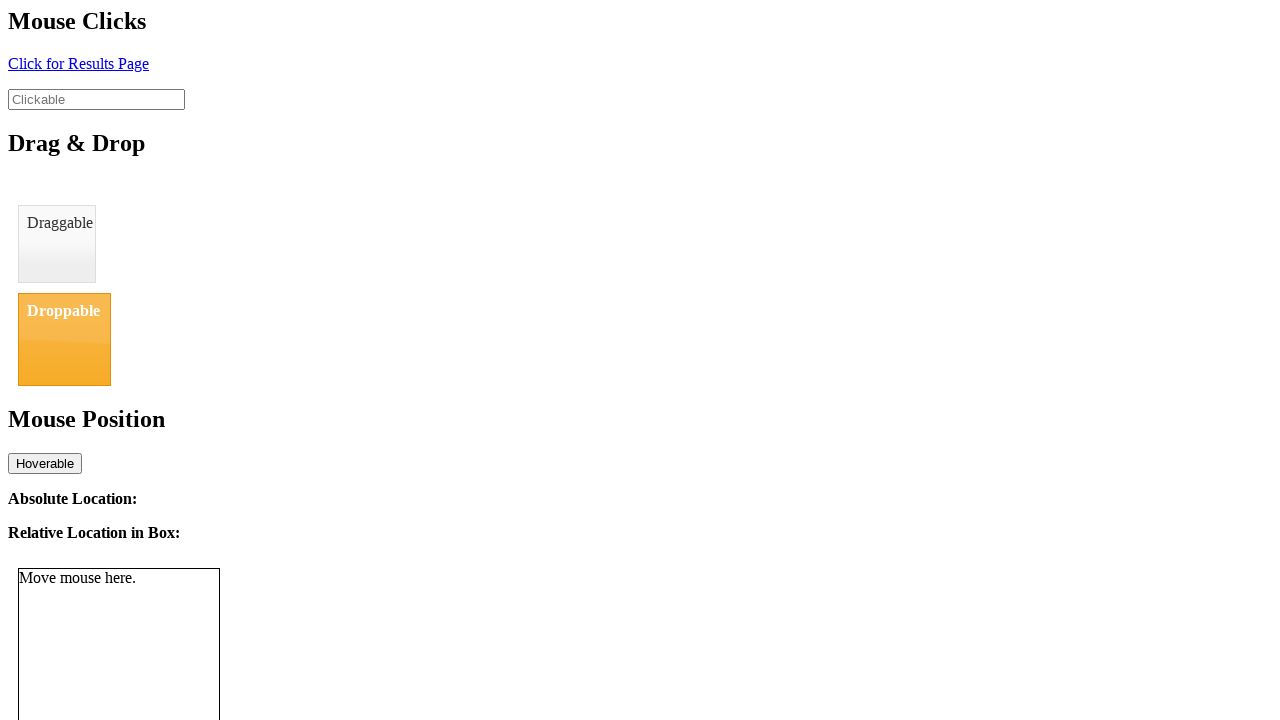

Dragged draggable element to droppable target at (64, 339)
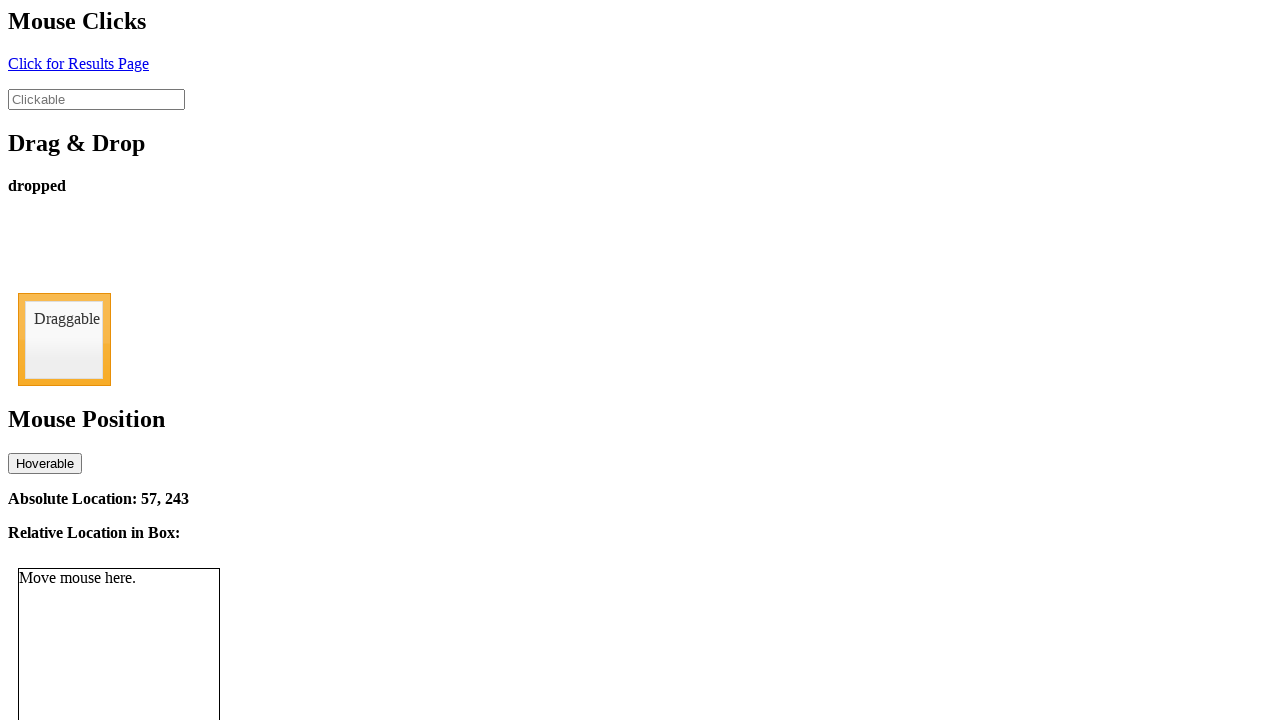

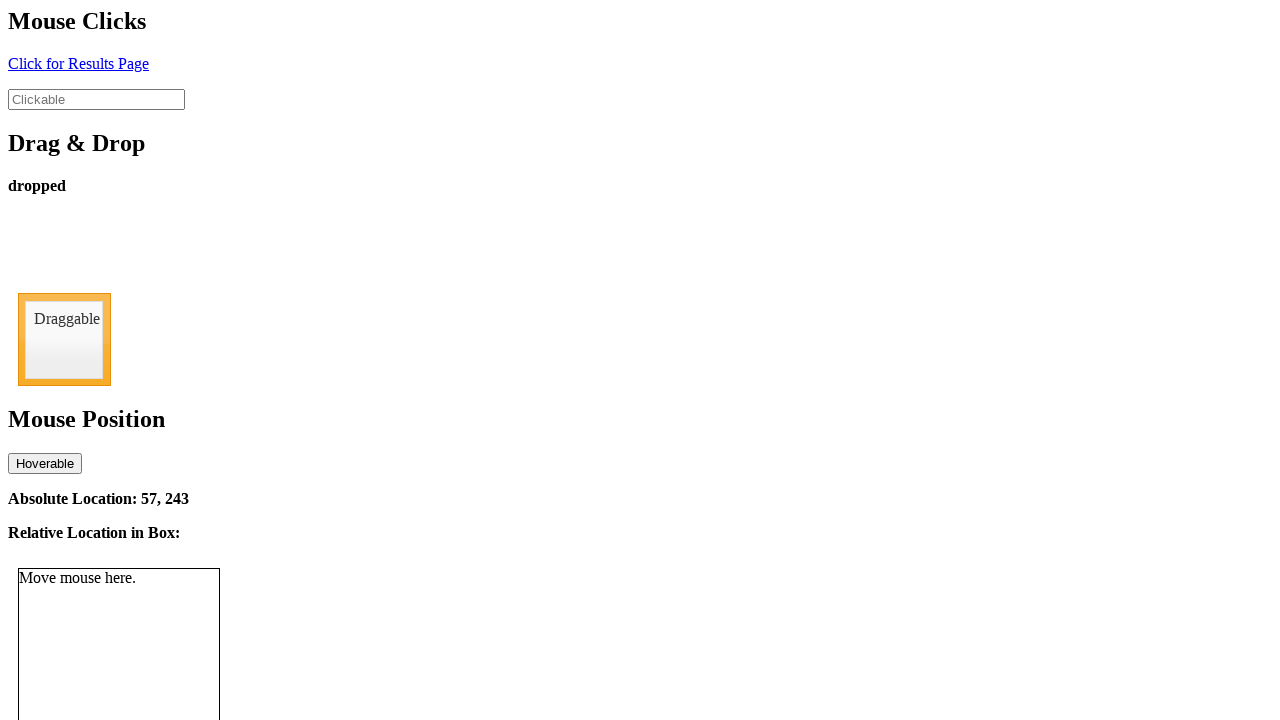